Tests dismissing a JavaScript confirm alert by clicking a button that triggers the alert and then dismissing/canceling it.

Starting URL: https://www.tutorialspoint.com/selenium/practice/alerts.php

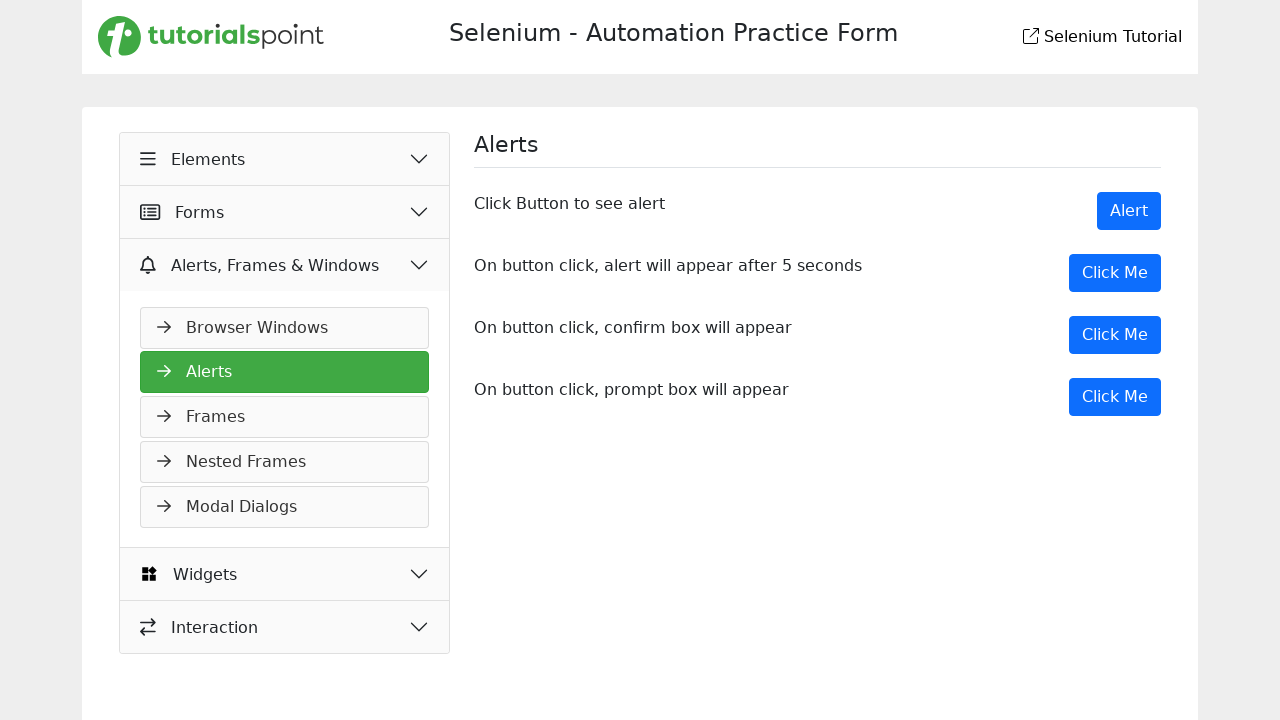

Set up dialog handler to dismiss alerts
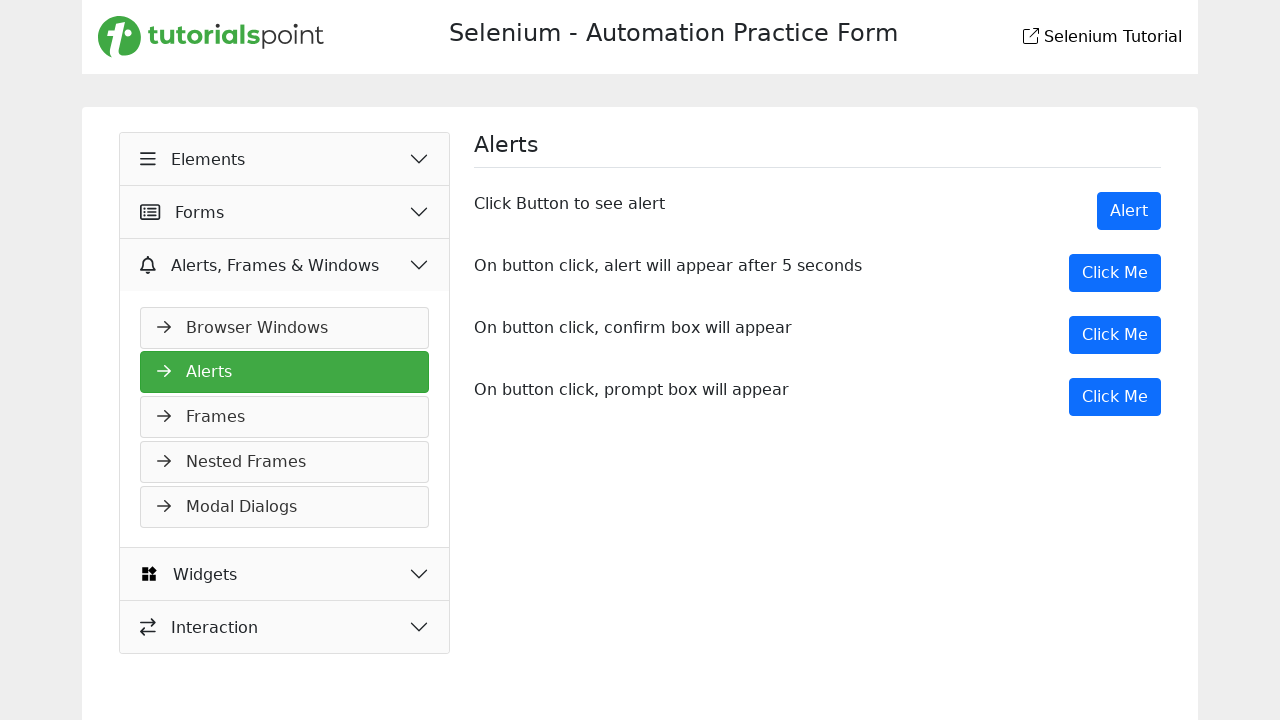

Clicked button to trigger confirm alert at (1115, 335) on button[onclick='myDesk()']
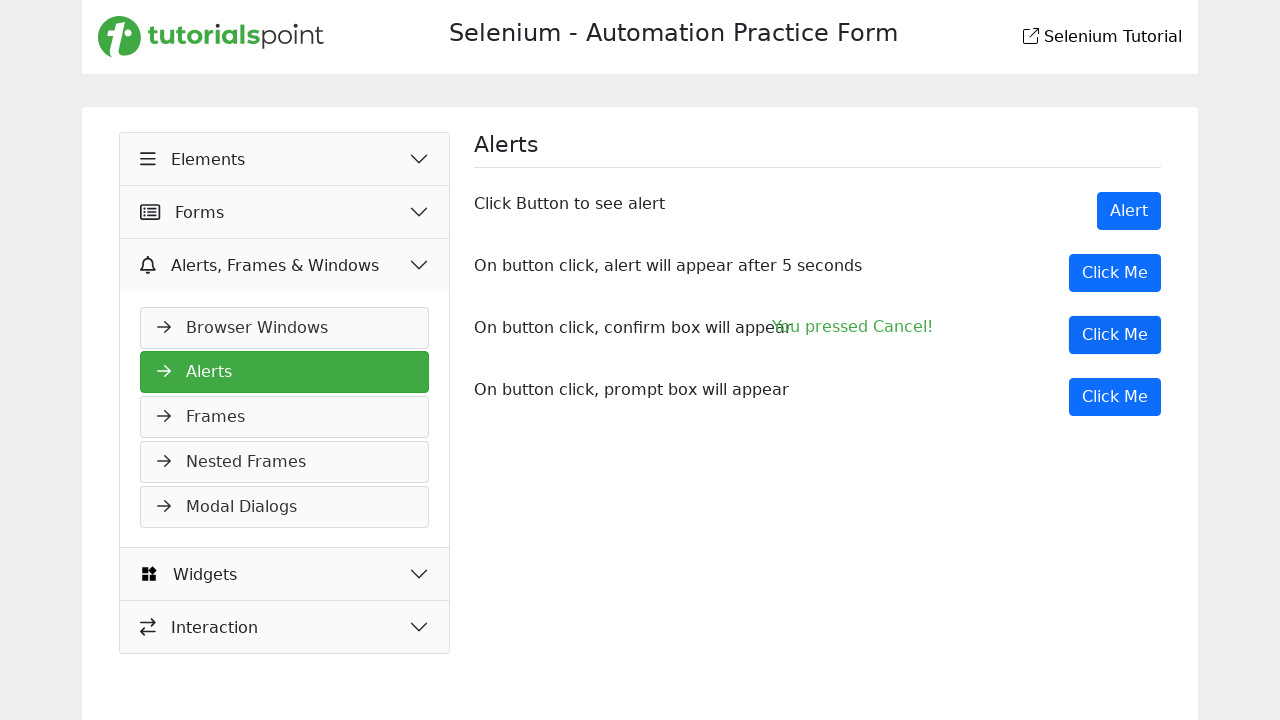

Waited for dialog to be dismissed
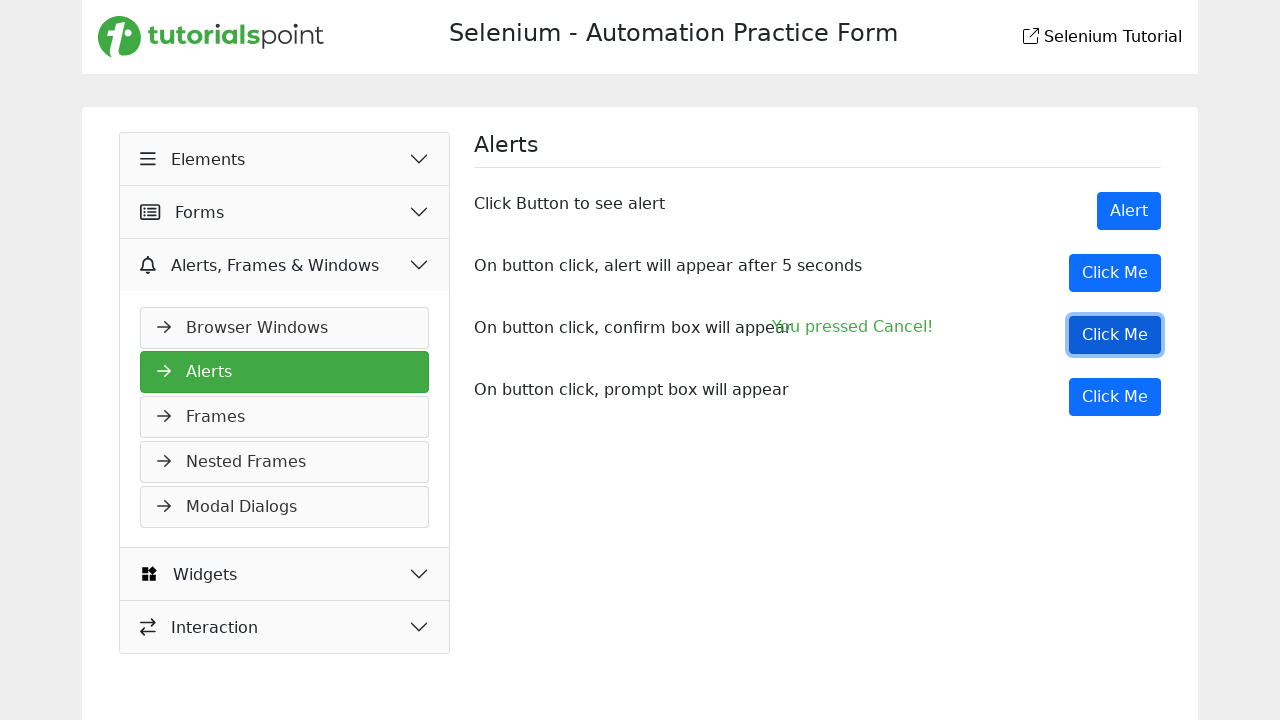

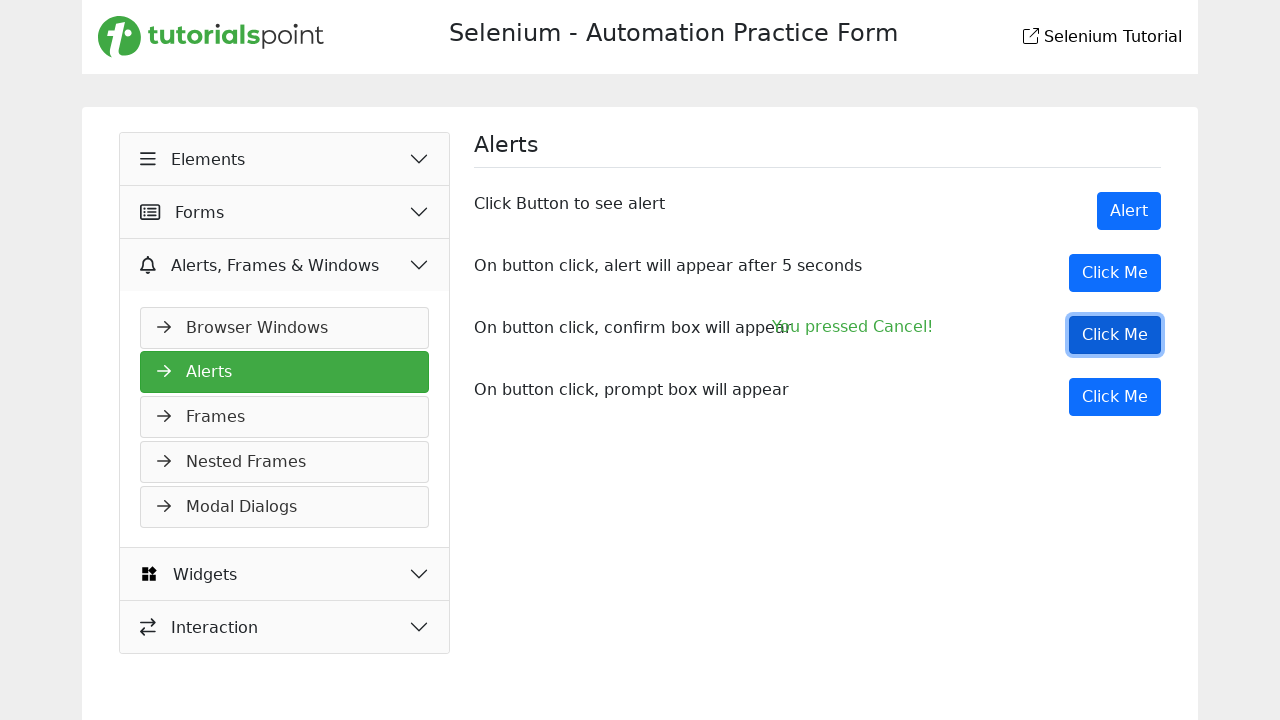